Tests dropdown element states by checking if options are disabled or enabled

Starting URL: http://the-internet.herokuapp.com/dropdown

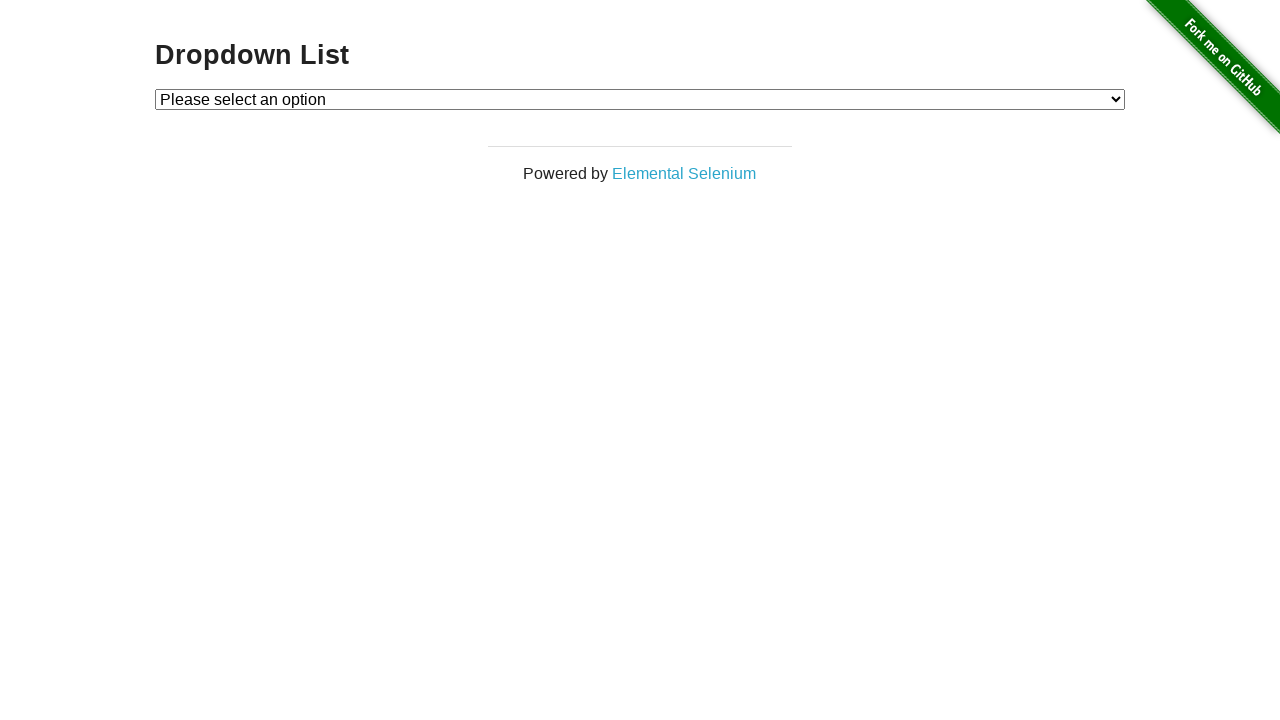

Clicked dropdown element to open it at (640, 99) on #dropdown
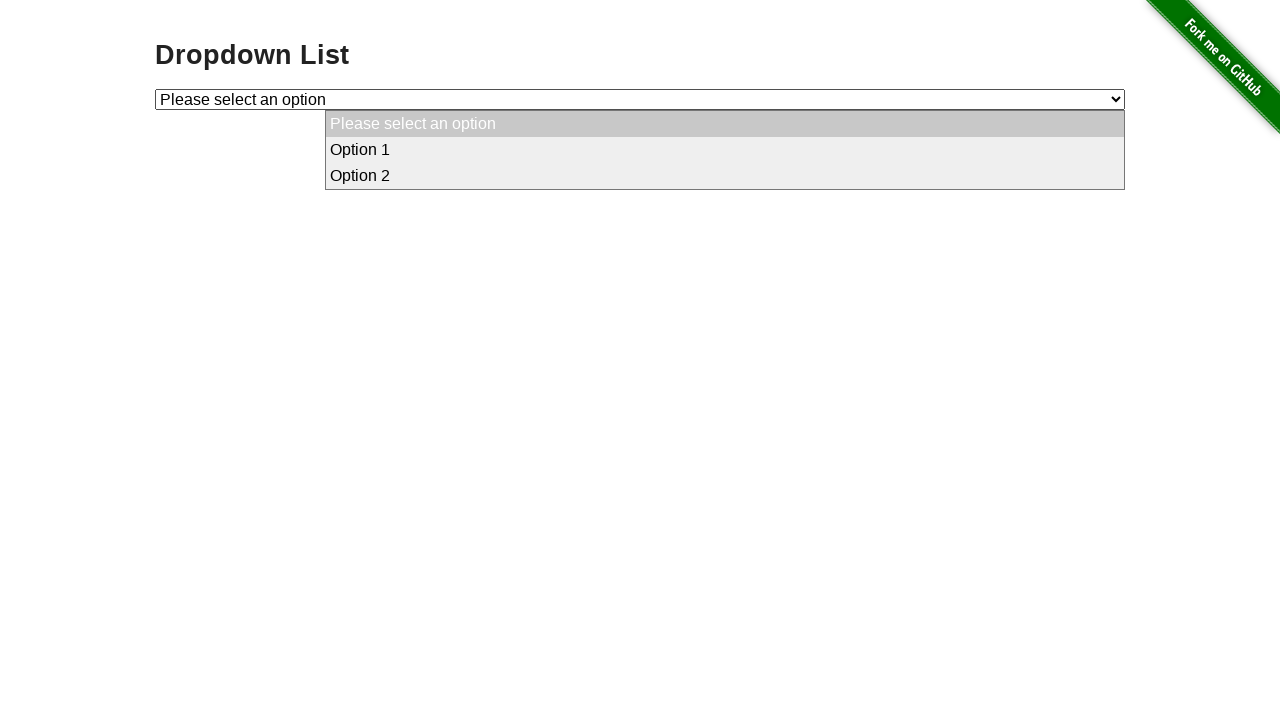

Retrieved disabled state of first dropdown option
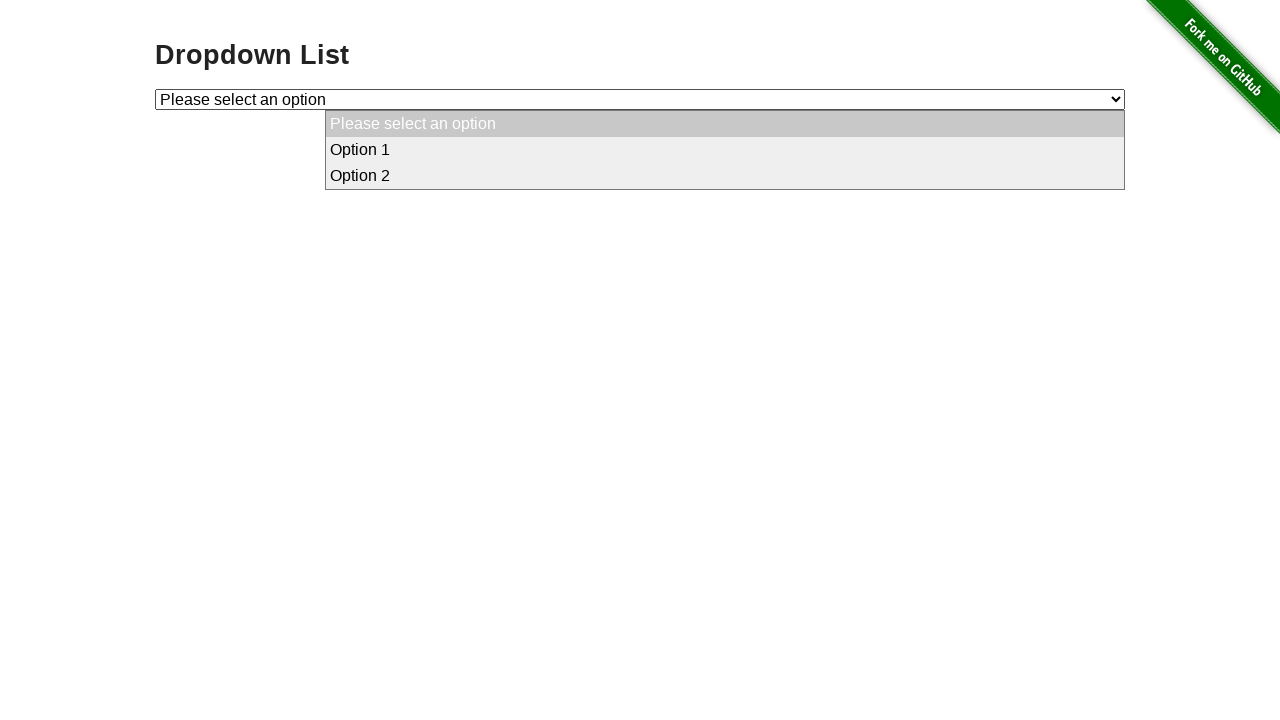

Retrieved disabled state of second dropdown option
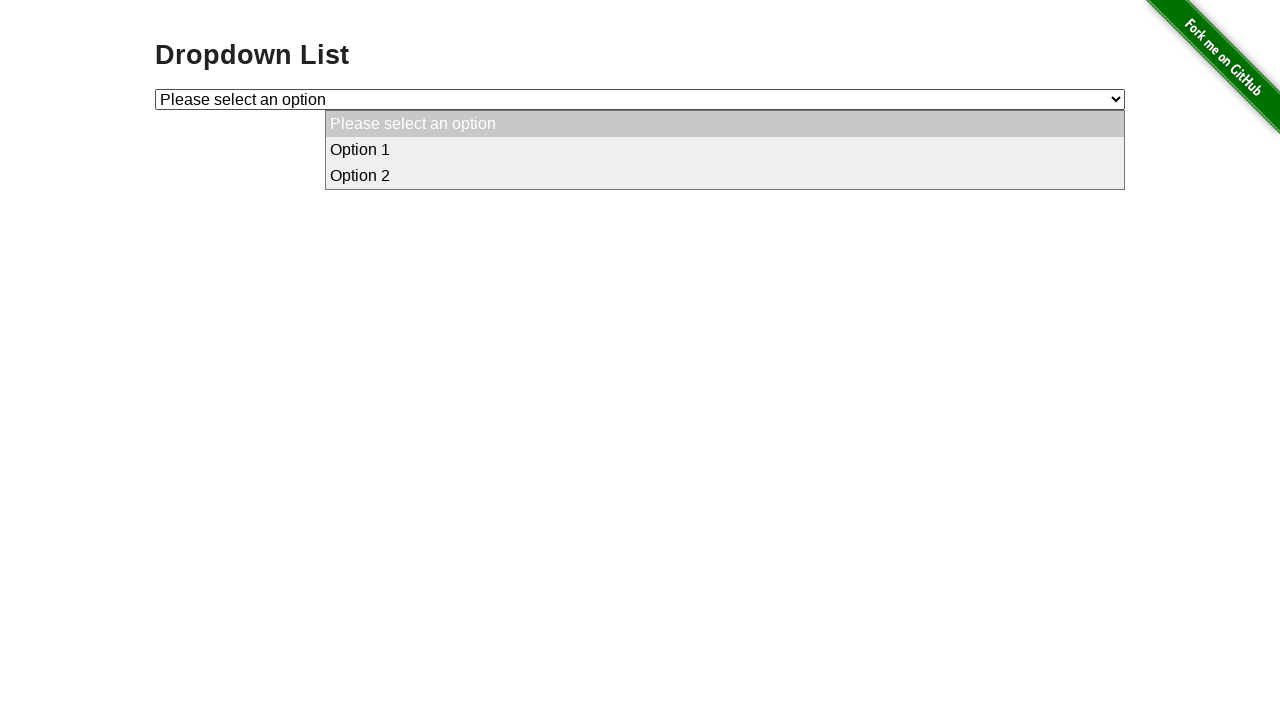

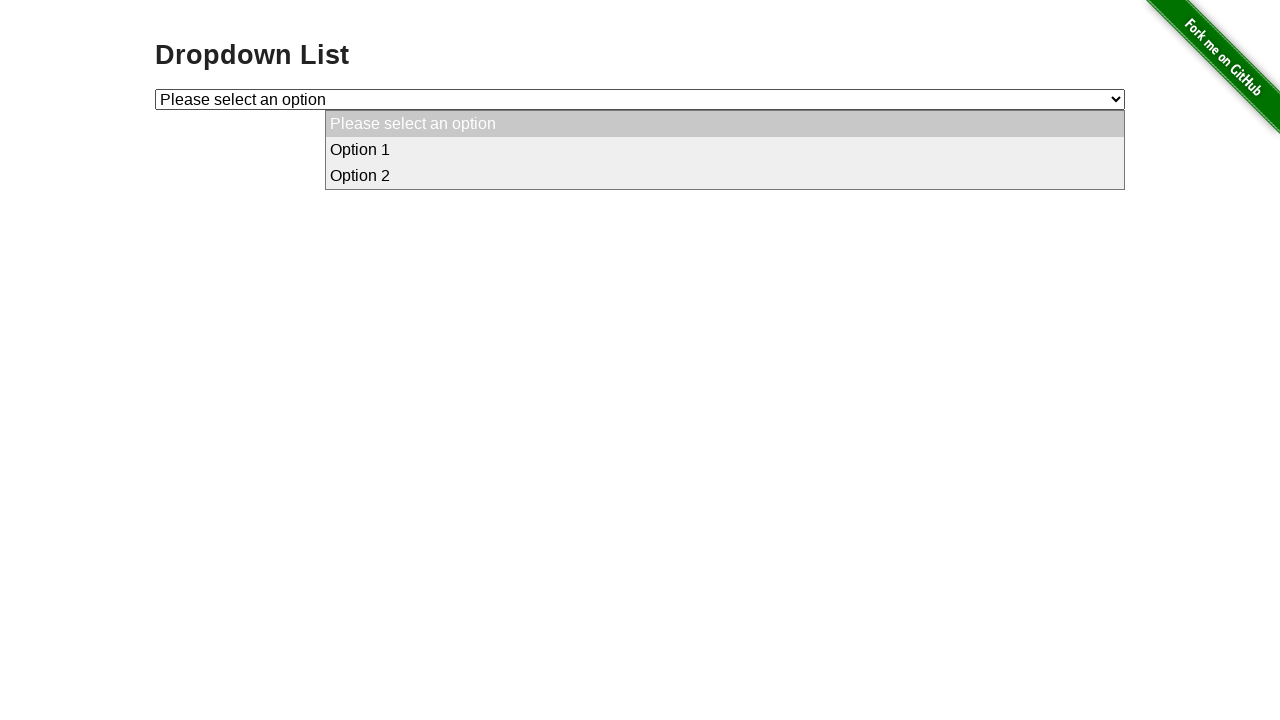